Tests JavaScript execution on a blog page by scrolling, filling a disabled text field using JavaScript, and taking a screenshot

Starting URL: https://omayo.blogspot.com/

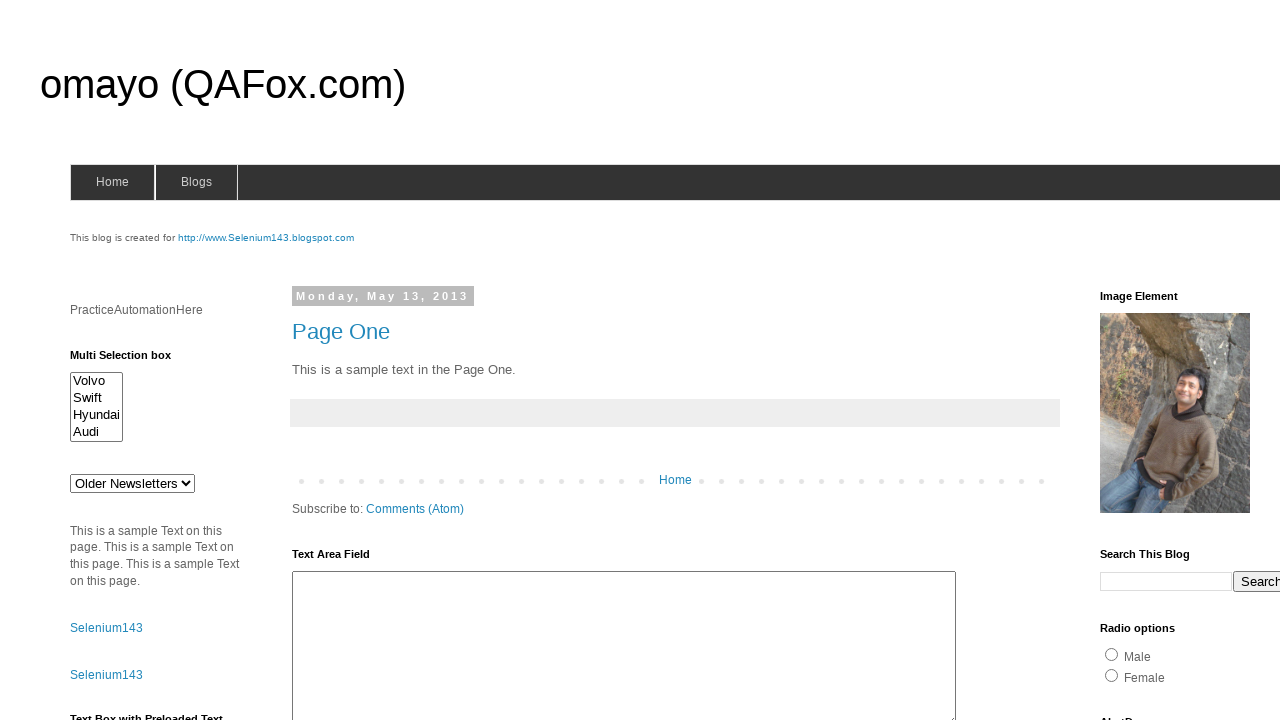

Scrolled down the page by 700 pixels
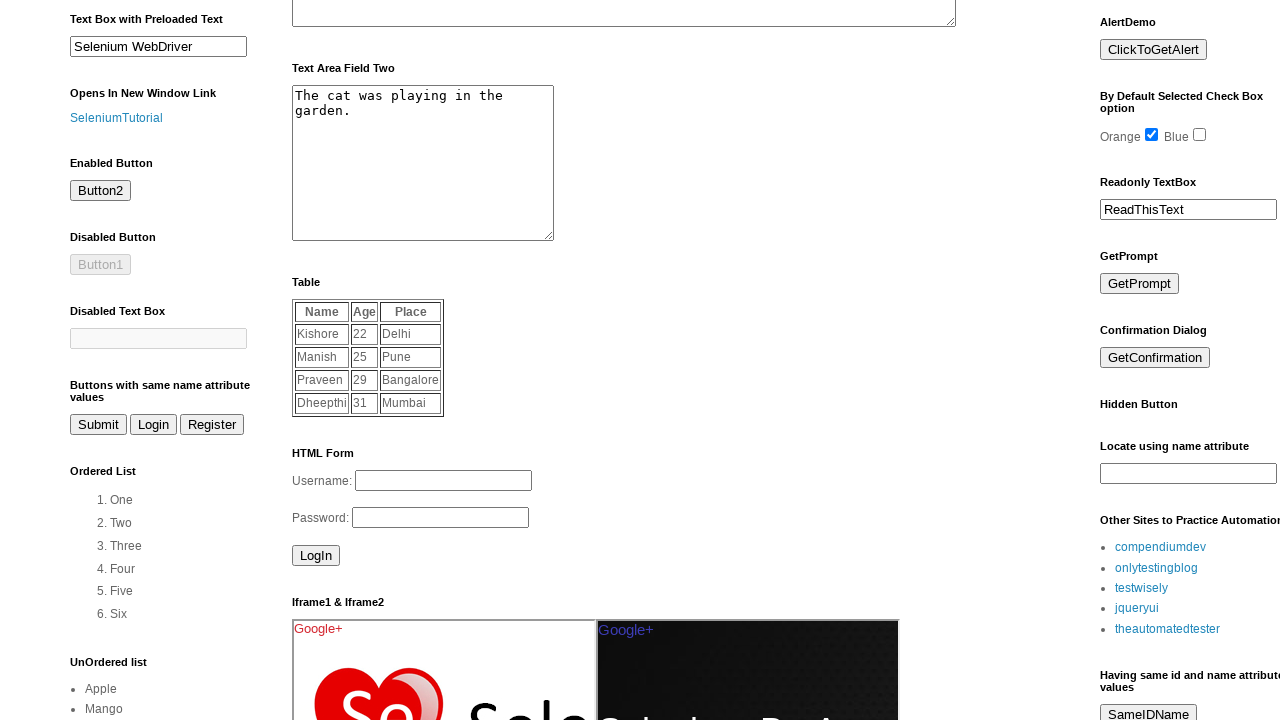

Waited 2000ms for page to settle
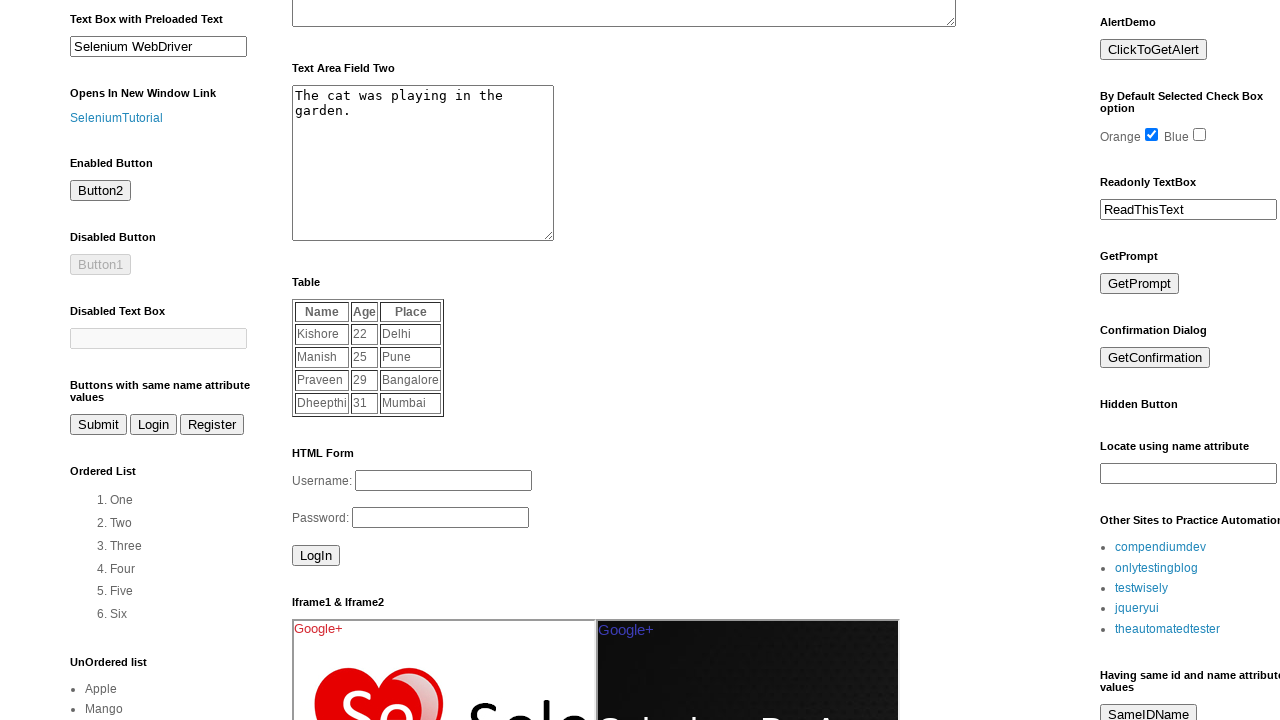

Filled disabled text field with 'Nishant' using JavaScript
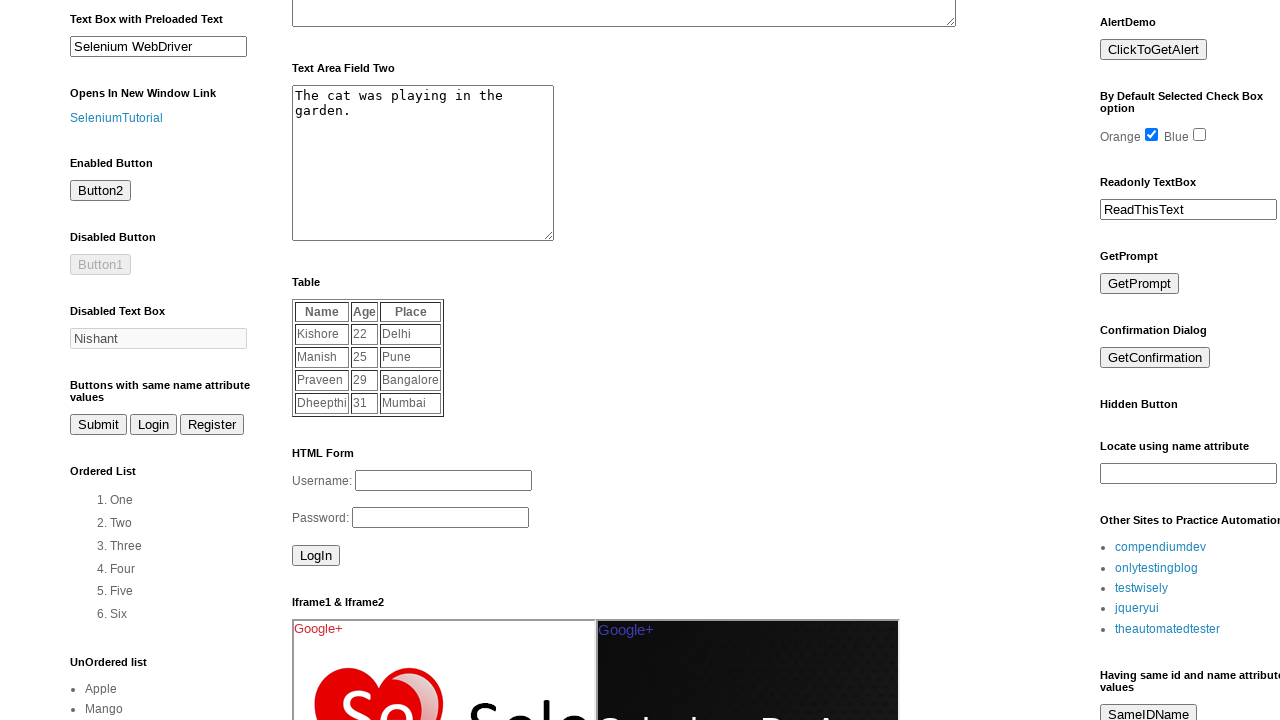

Waited 2000ms to see the result
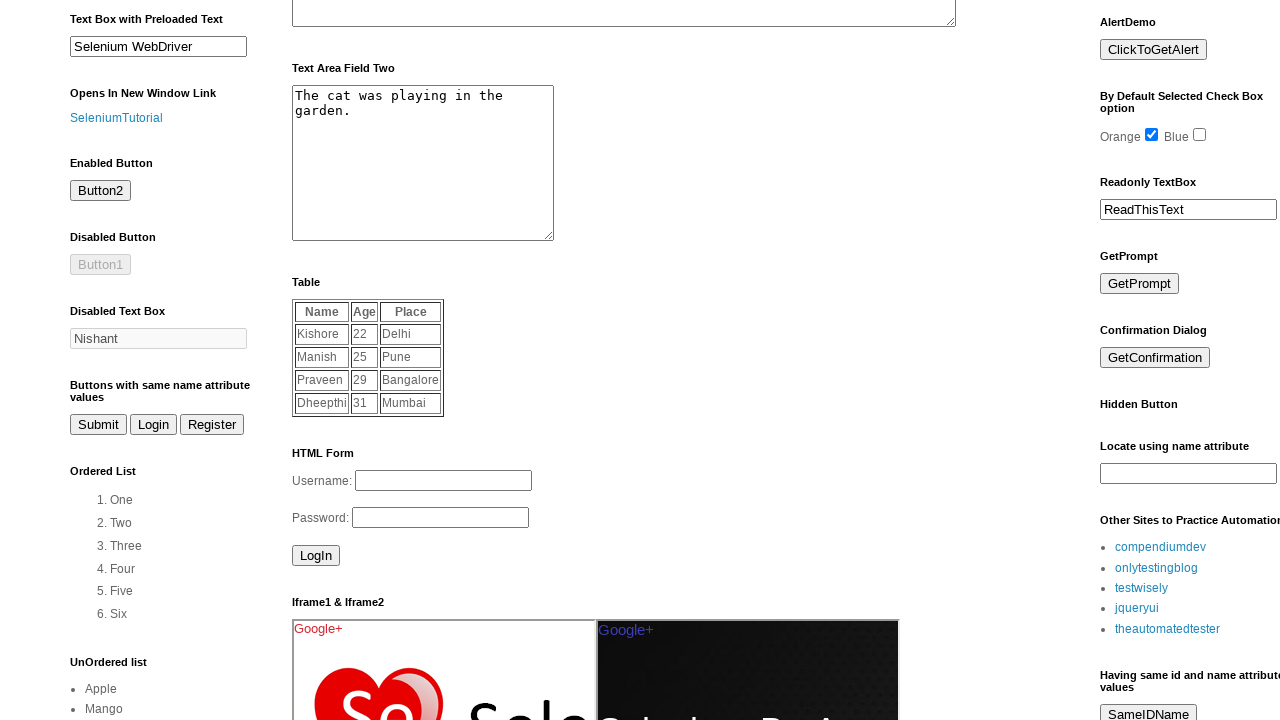

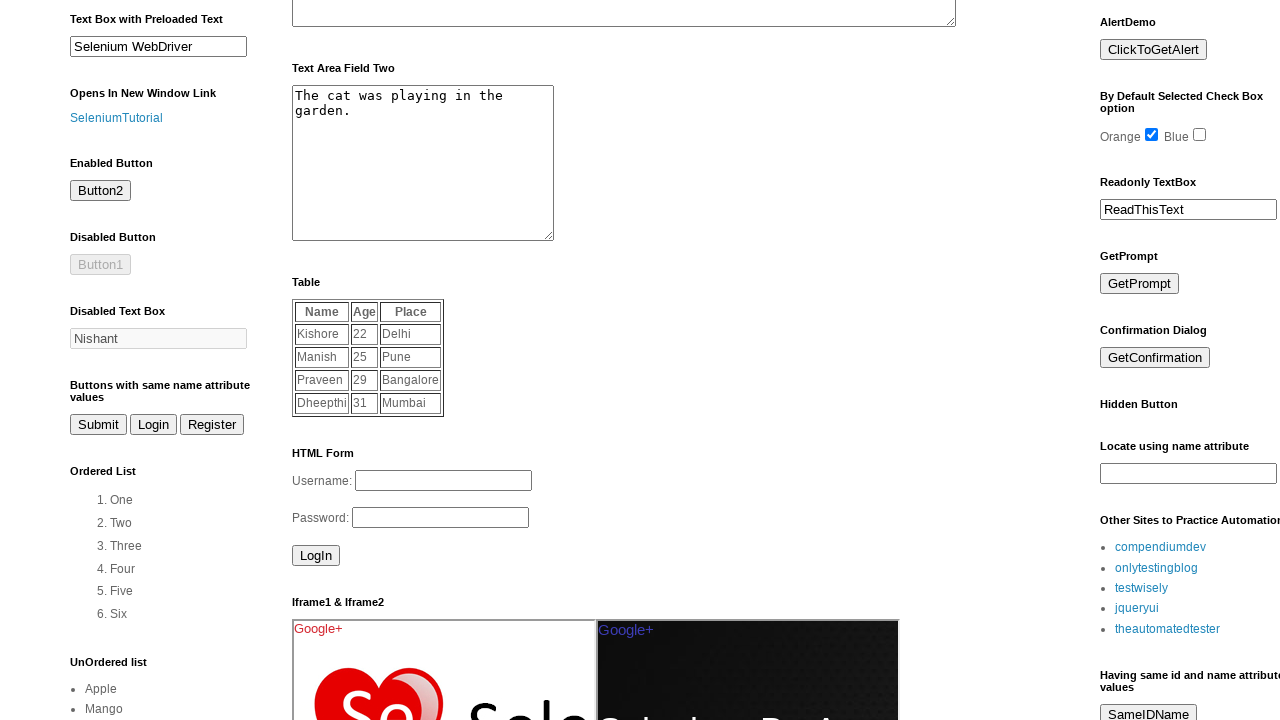